Navigates to the WCHT (Worthing Churches Homeless Projects) website and verifies the page loads by checking for the page title.

Starting URL: https://www.wcht.org.uk/

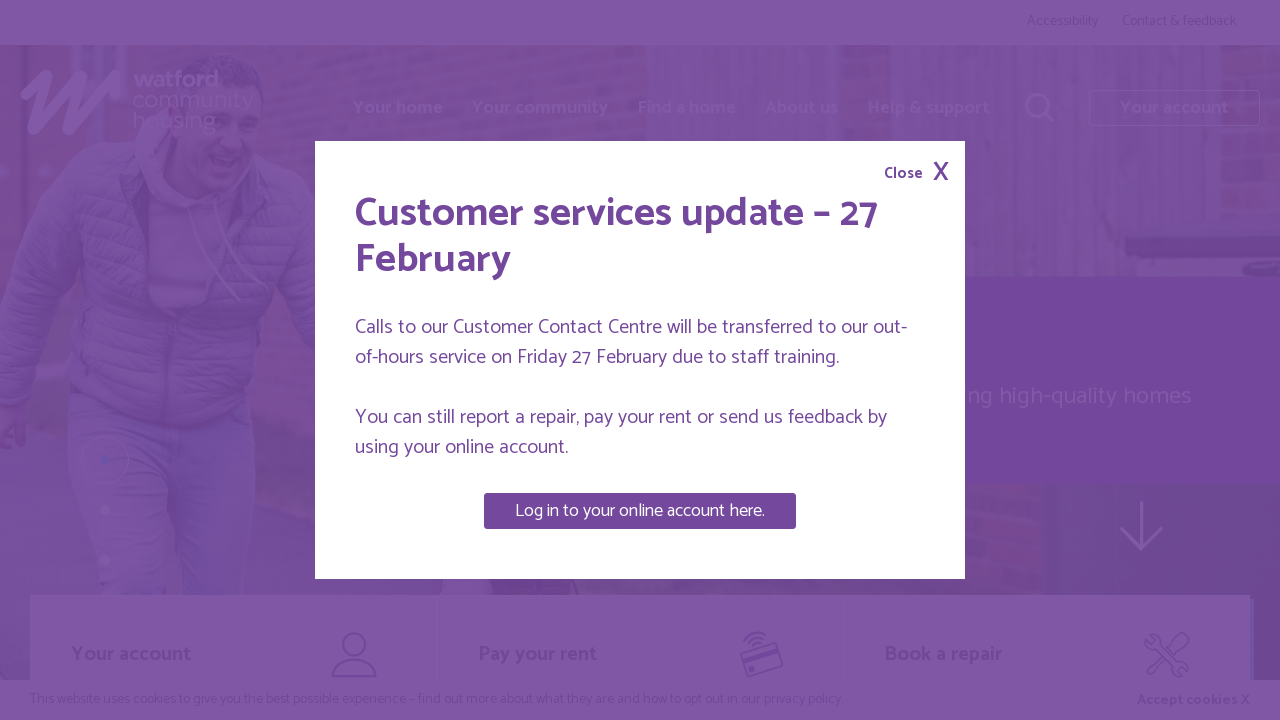

Navigated to WCHT website at https://www.wcht.org.uk/
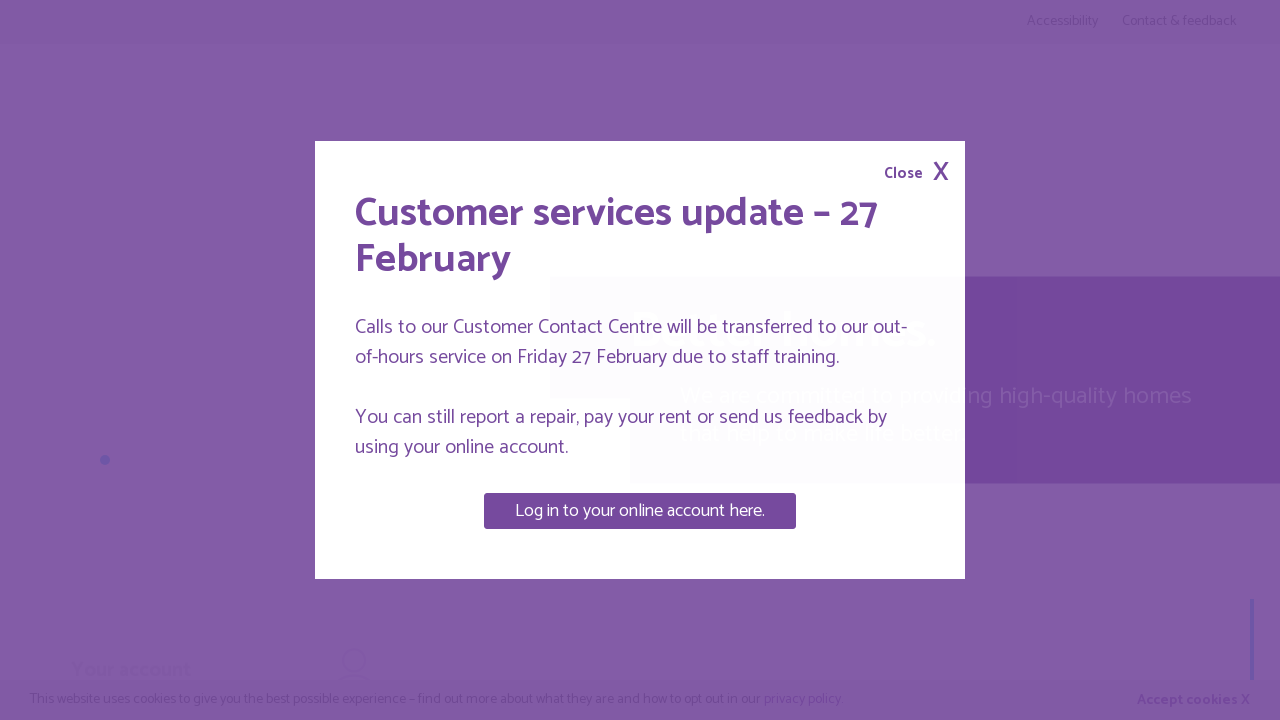

Page fully loaded (domcontentloaded state reached)
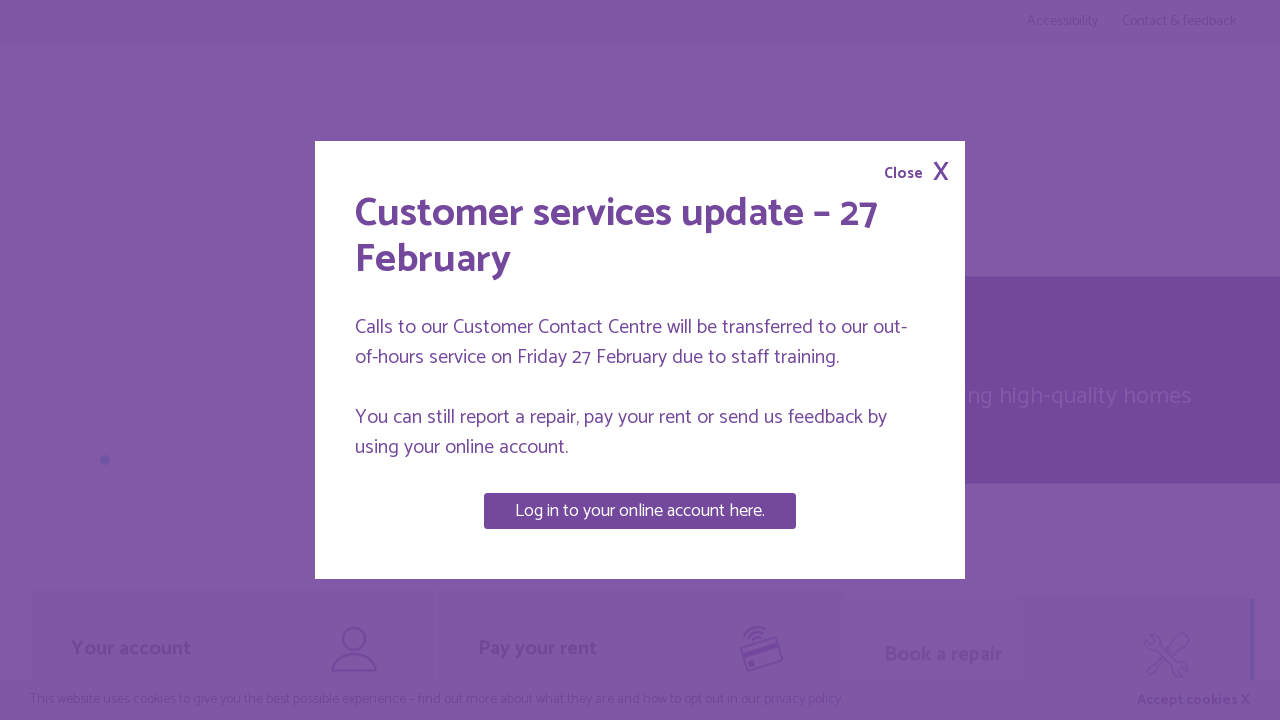

Retrieved page title: 'Watford Community Housing homepage | Watford Community Housing'
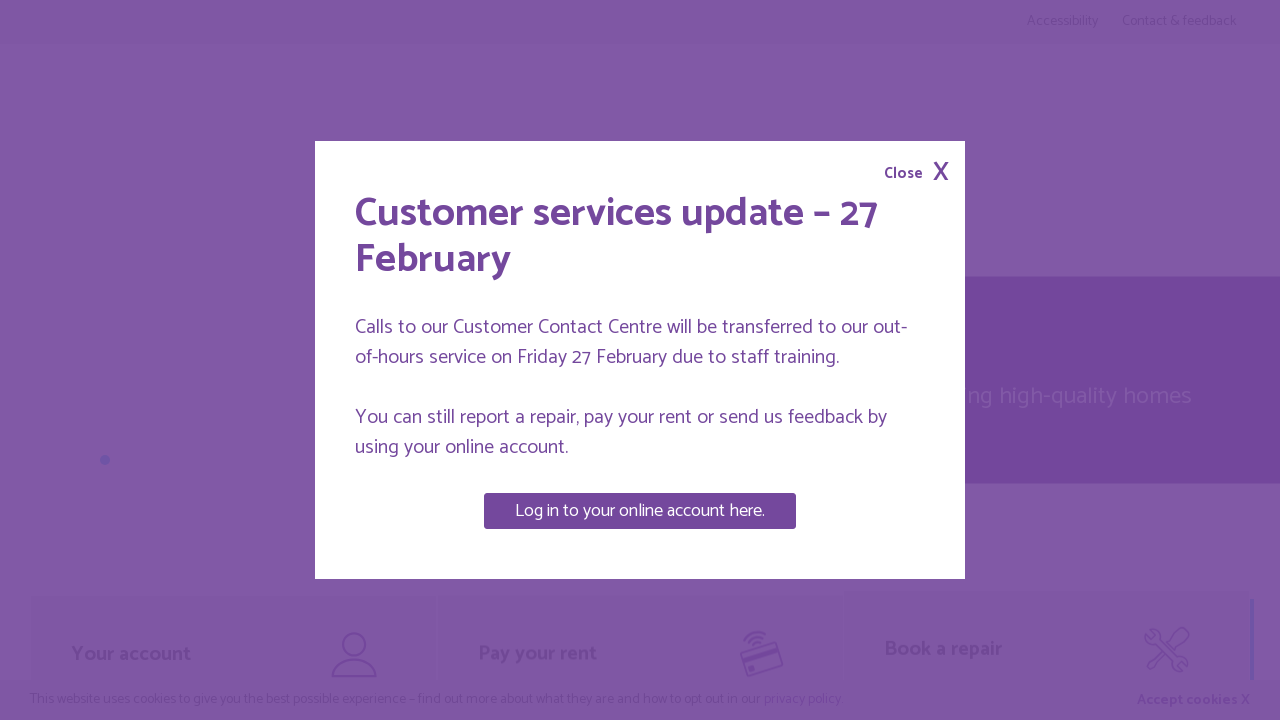

Verified page title is not empty
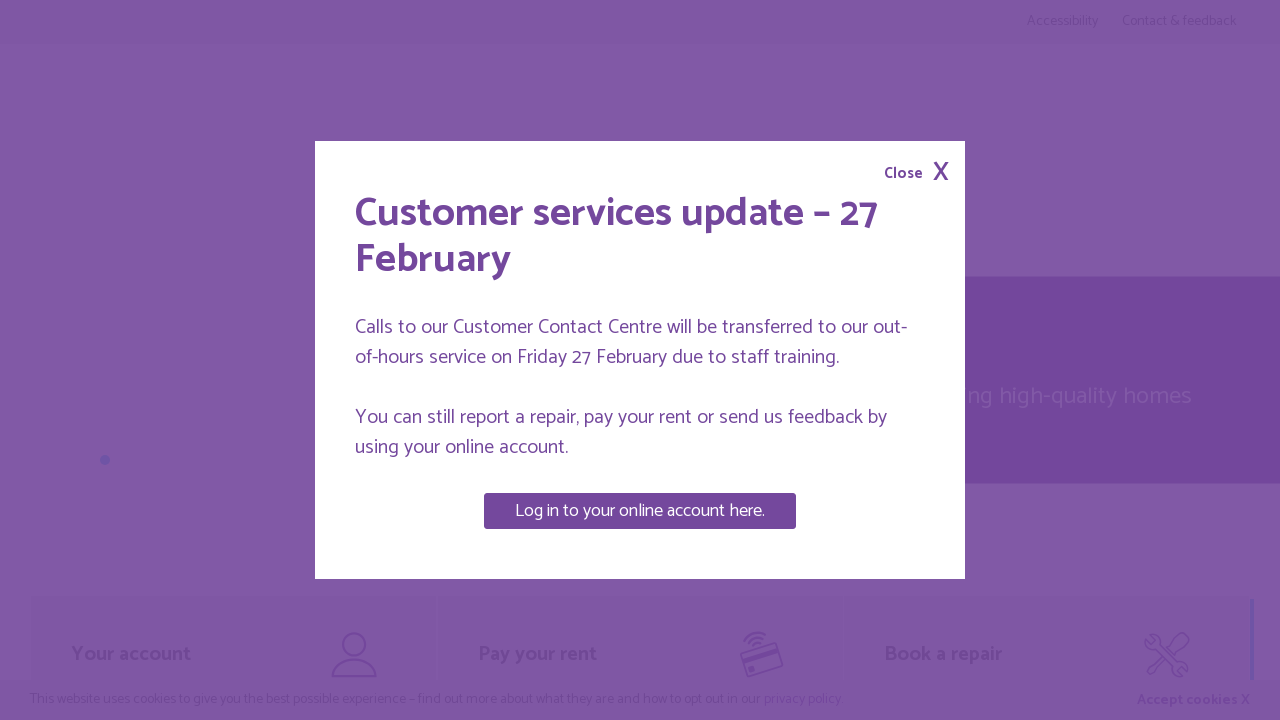

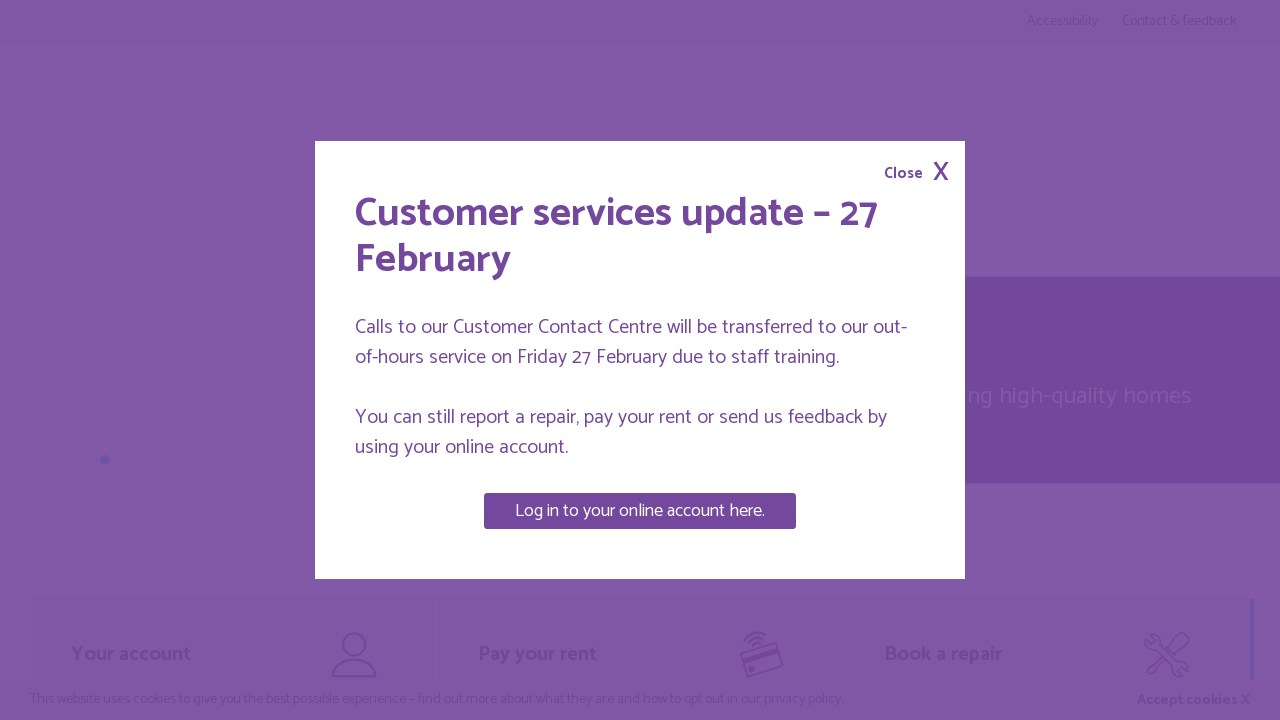